Searches for a stock code on the Goodinfo Taiwan financial website, navigates to the stock's dividend policy page, and scrolls to view the dividend information.

Starting URL: https://goodinfo.tw/tw/index.asp

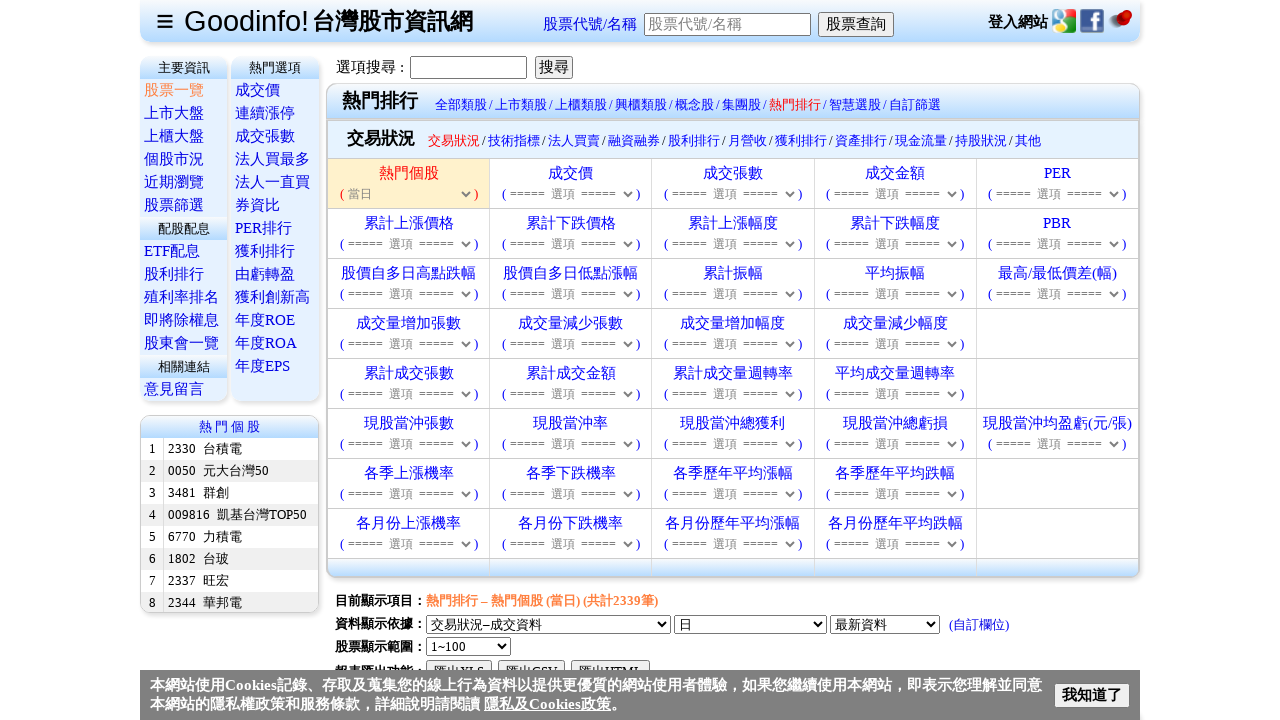

Filled stock code field with '2330' on #txtStockCode
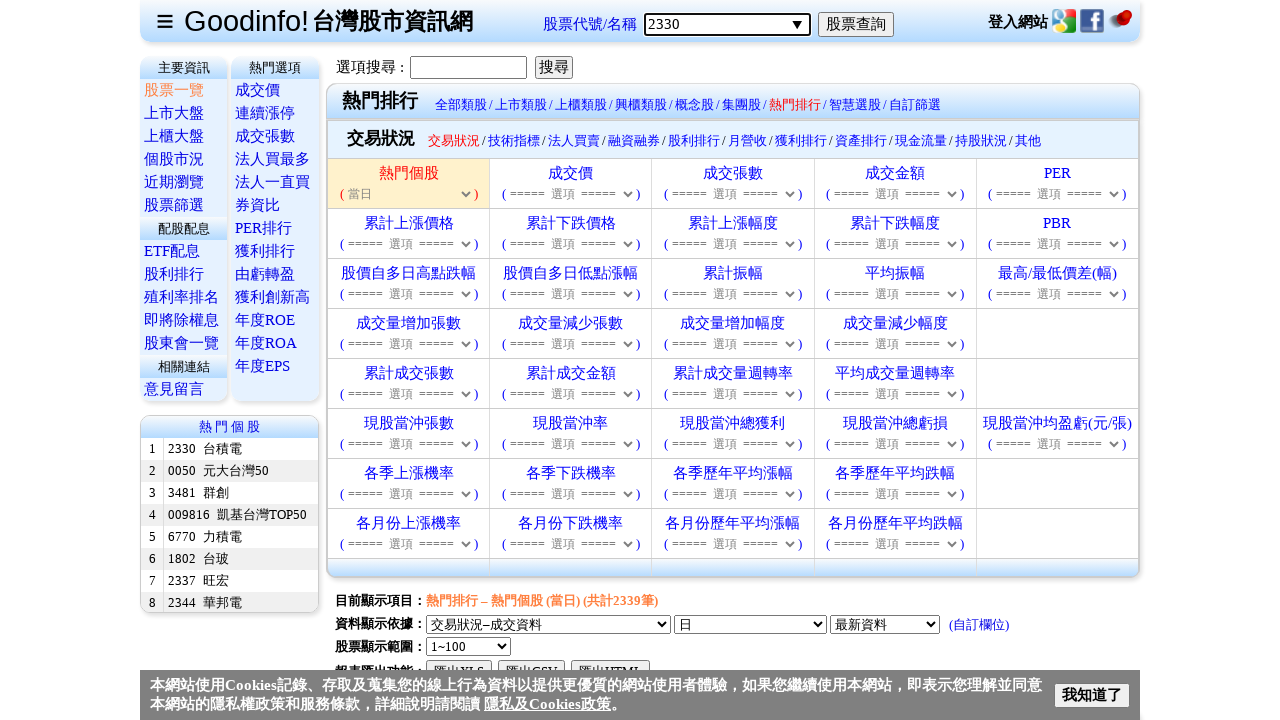

Pressed Enter to submit stock code search on #txtStockCode
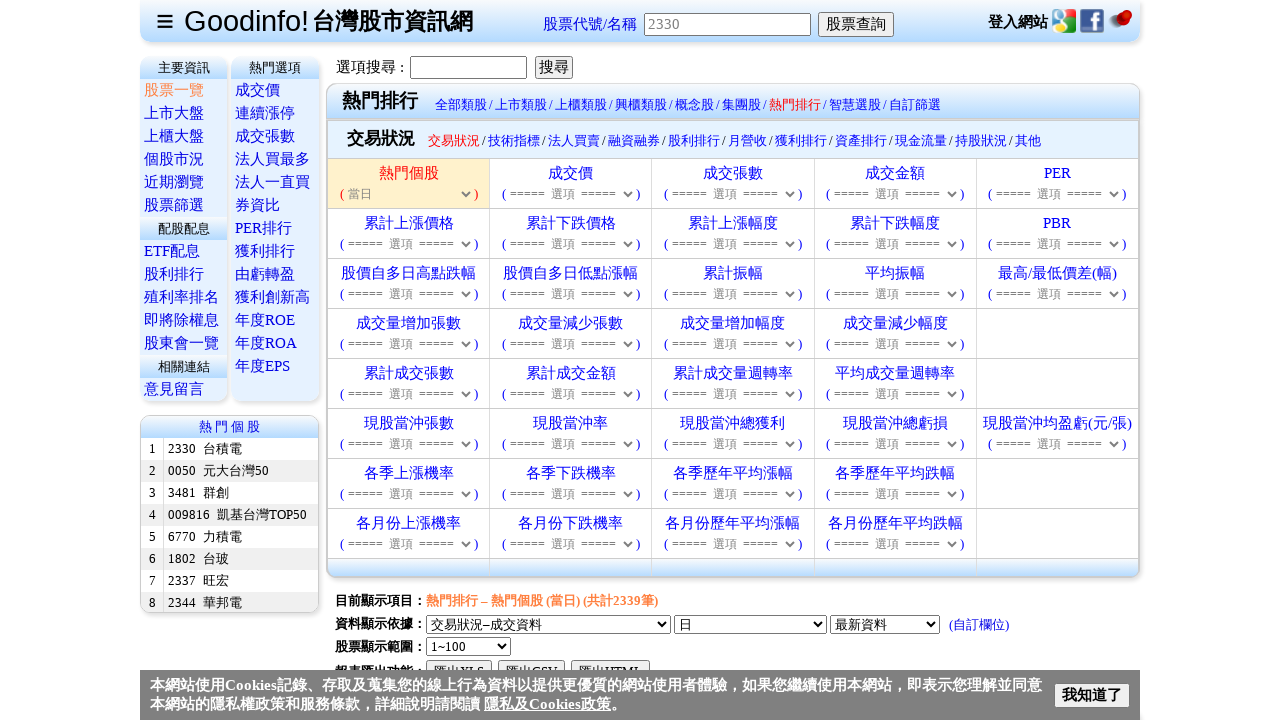

Waited for dividend policy link to appear
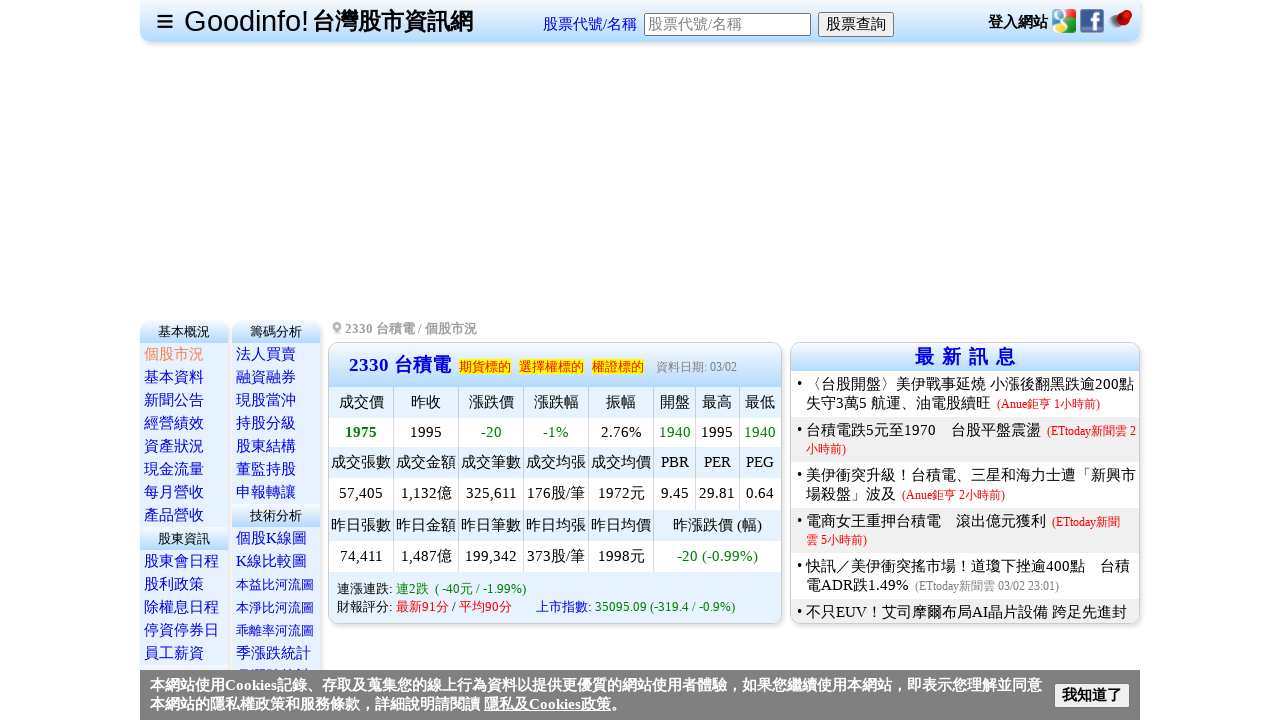

Clicked on dividend policy link at (174, 584) on text=股利政策
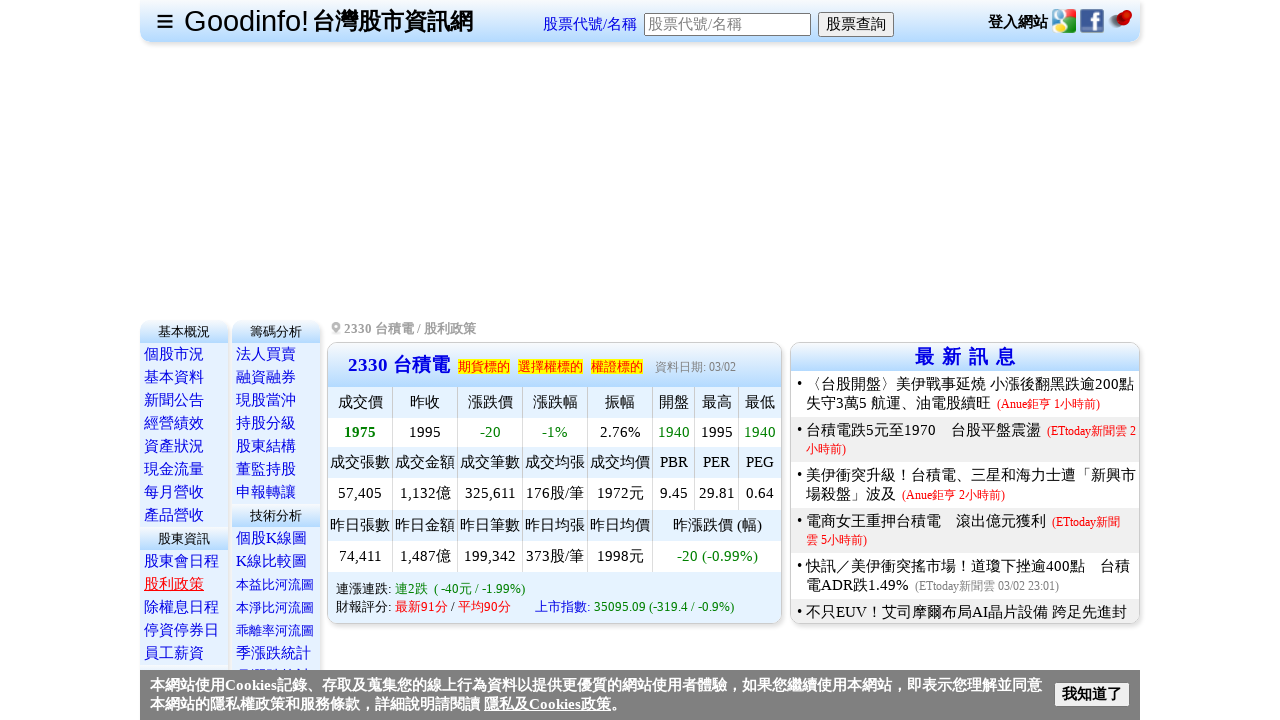

Dividend policy page loaded successfully
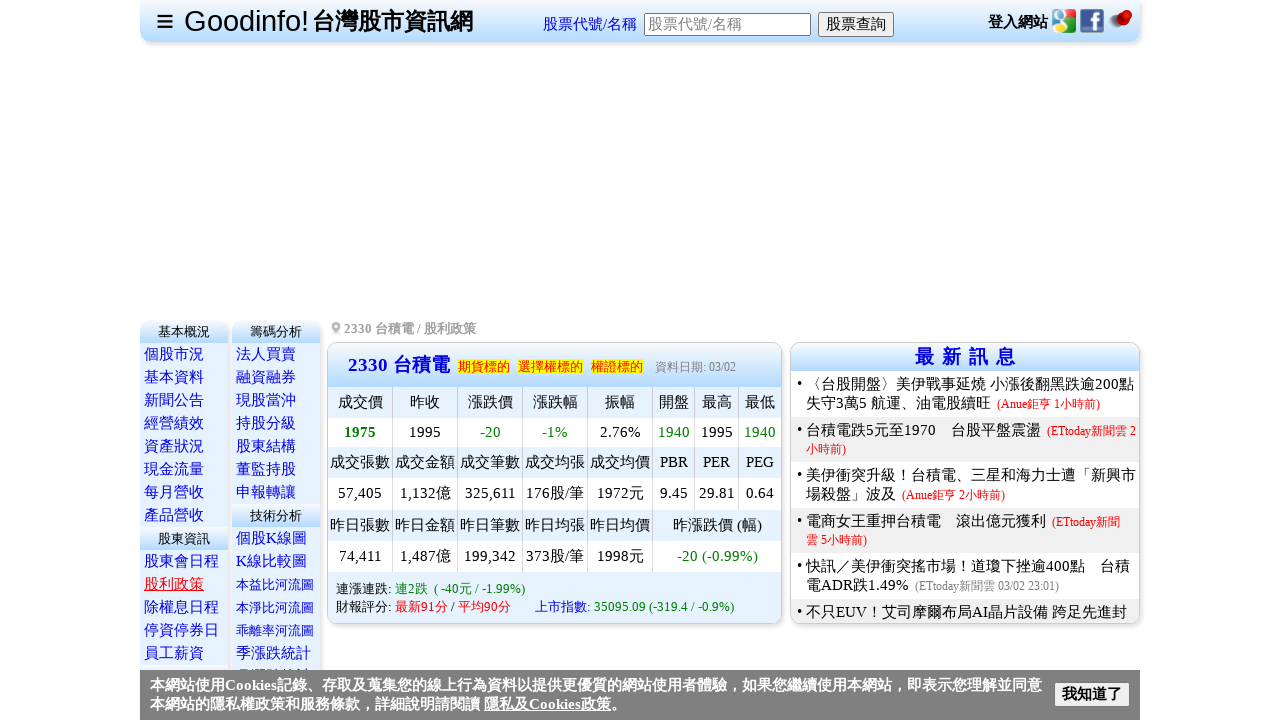

Scrolled down to view dividend information
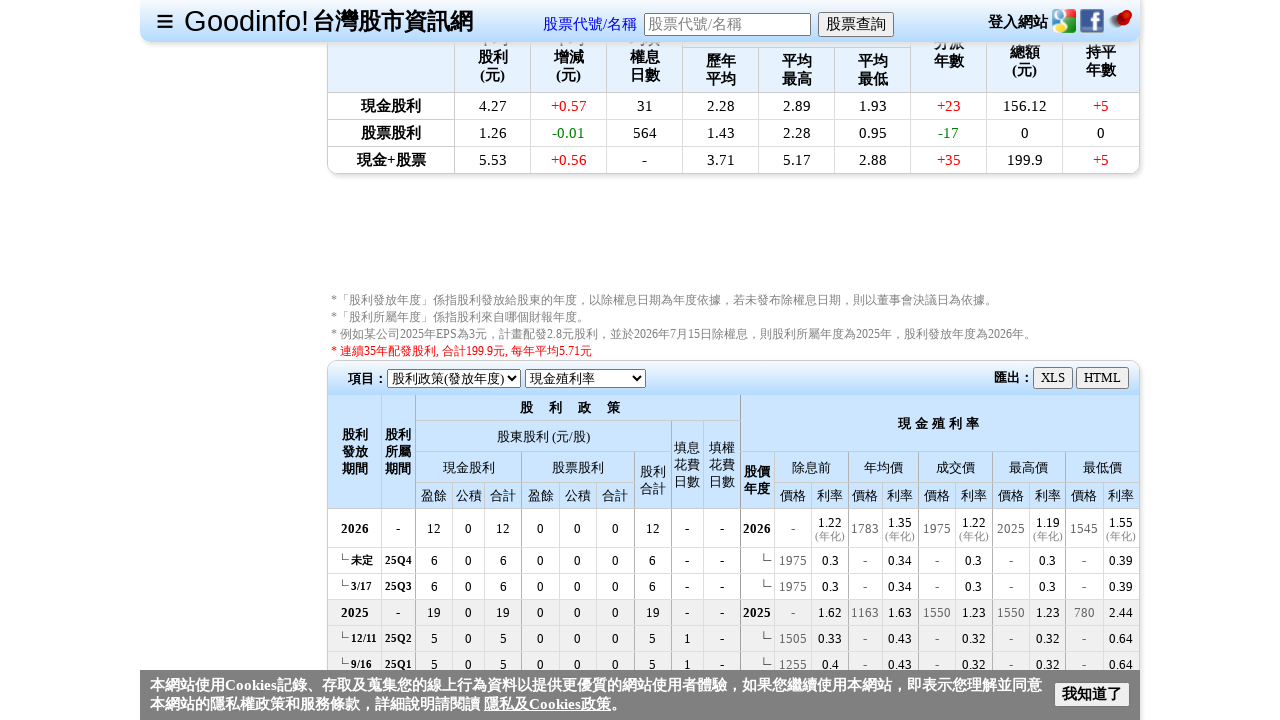

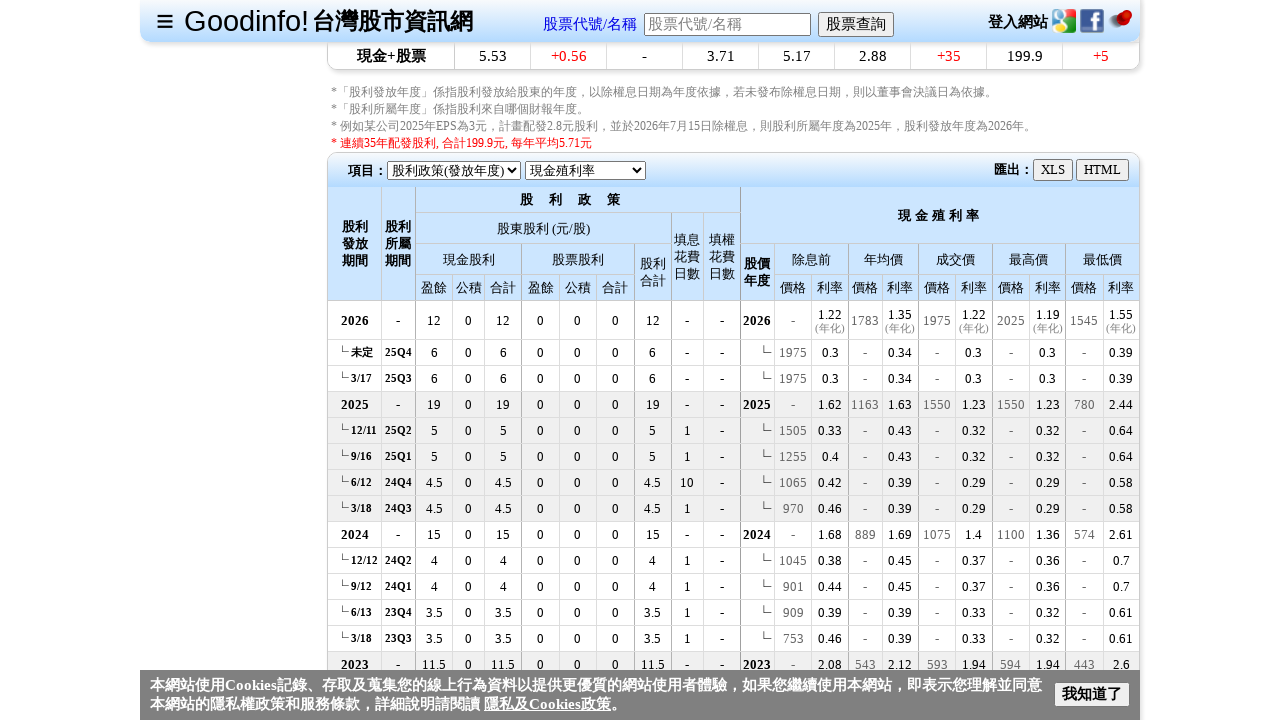